Tests alert handling functionality by triggering confirmation alerts and accepting/dismissing them

Starting URL: https://demoqa.com/alerts

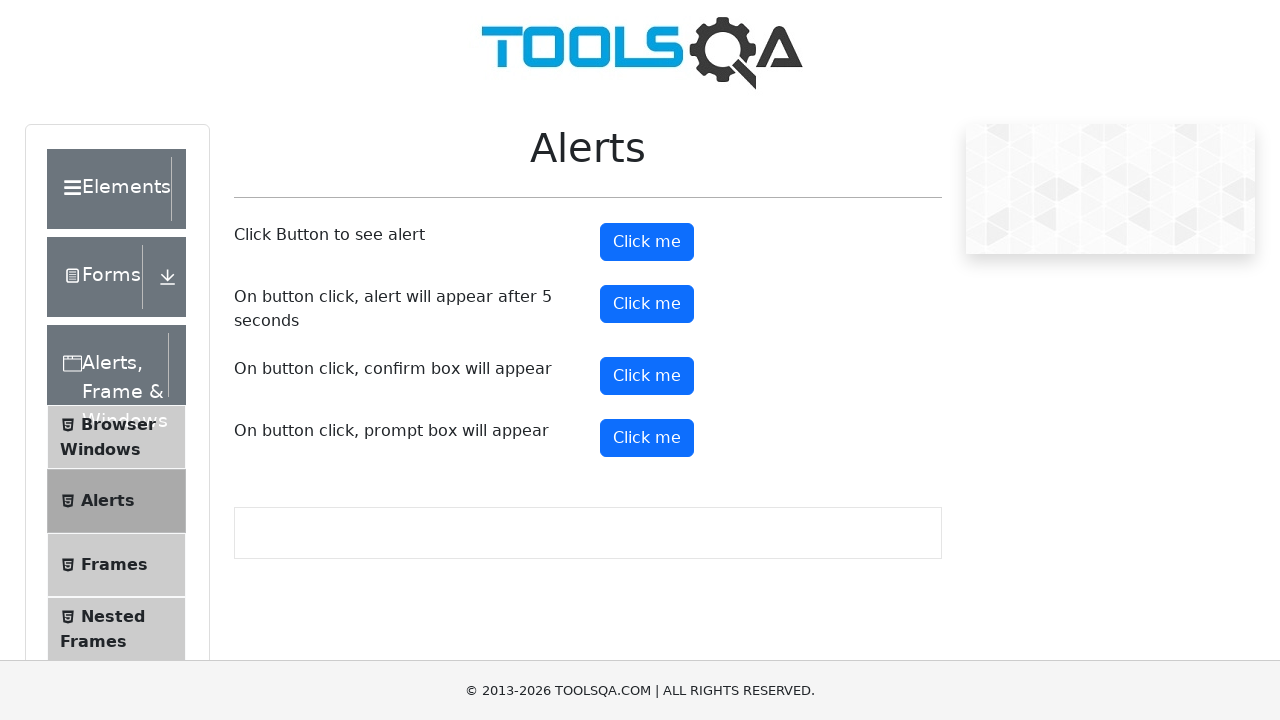

Clicked confirm button to trigger first alert at (647, 376) on #confirmButton
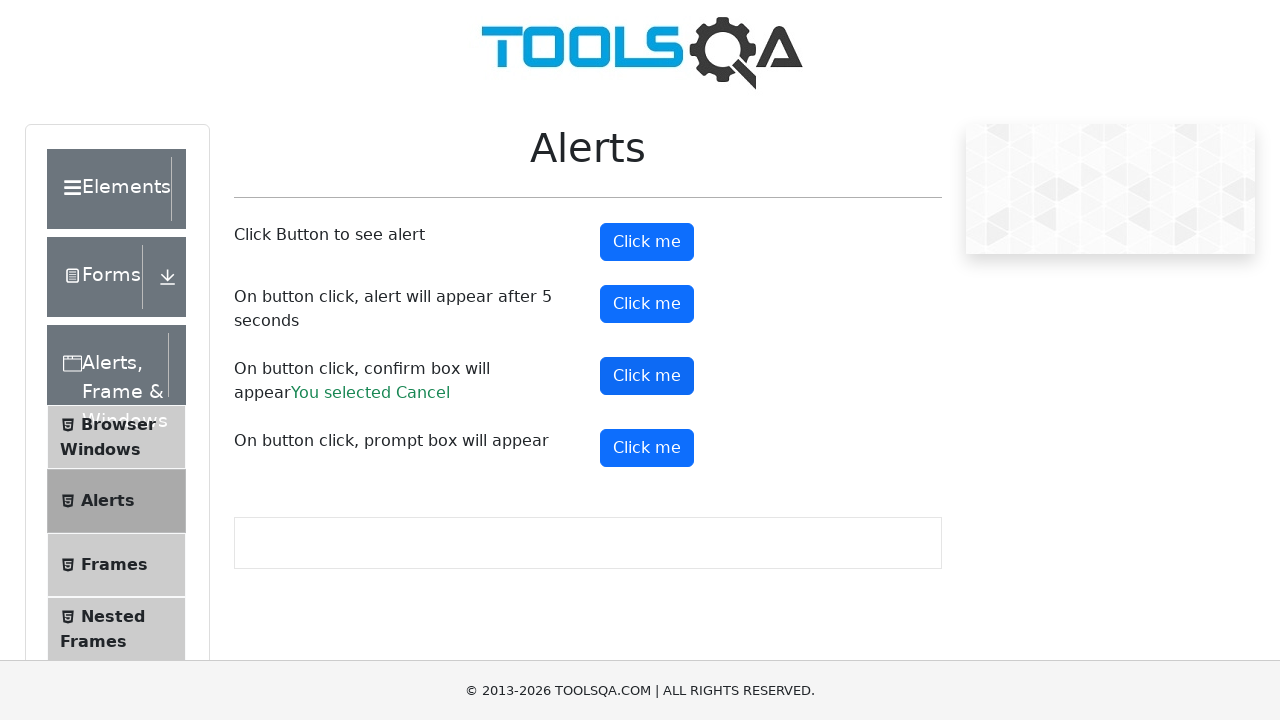

Set up dialog handler to accept alerts
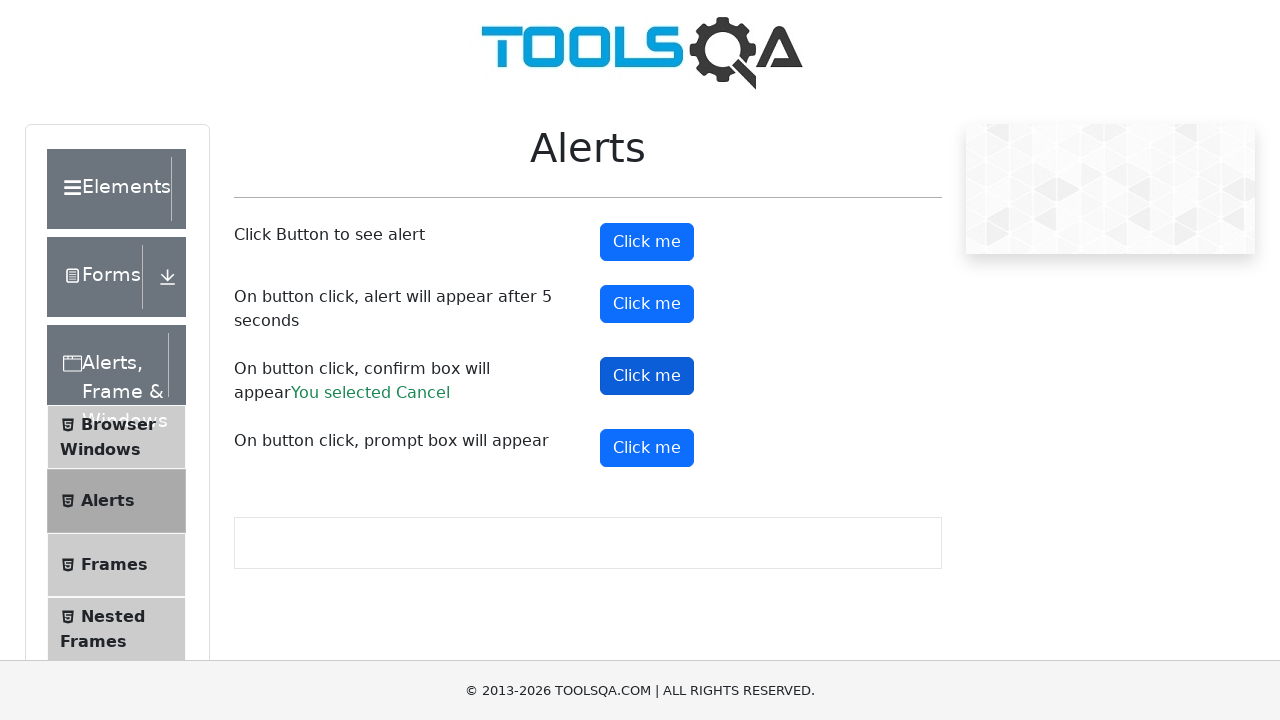

Waited 500ms for first alert to be handled
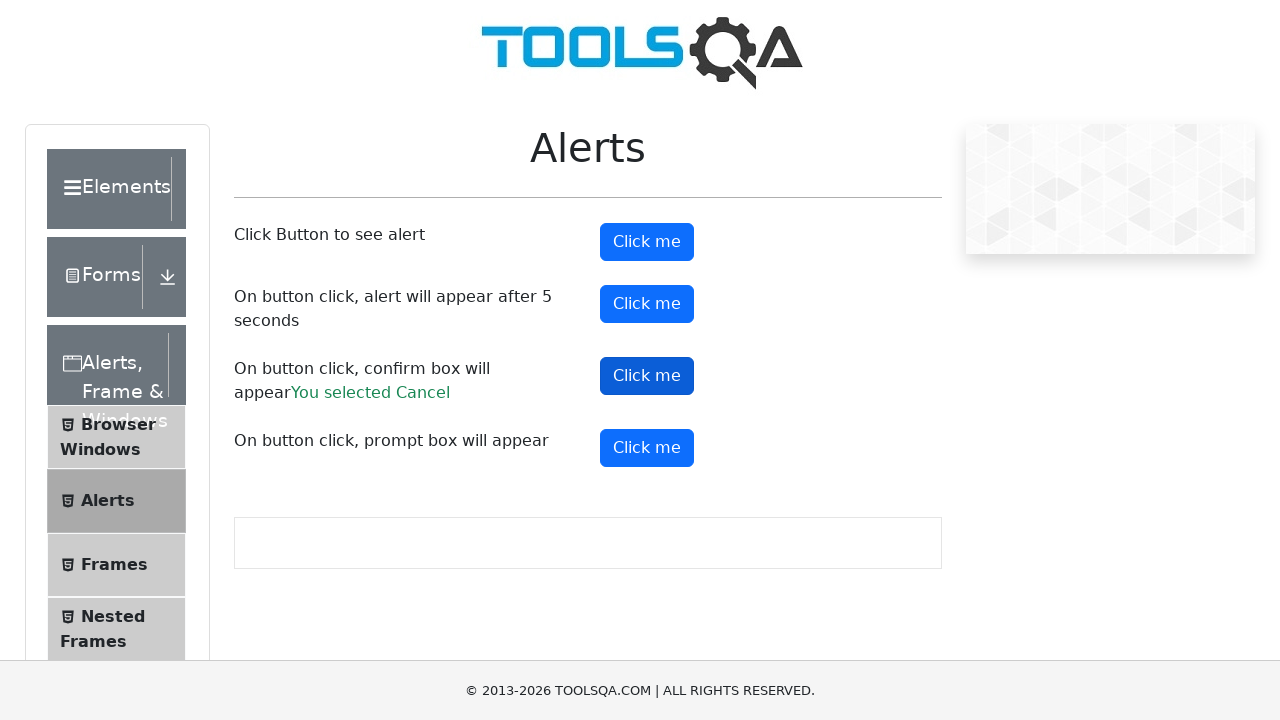

Clicked confirm button to trigger second alert at (647, 376) on #confirmButton
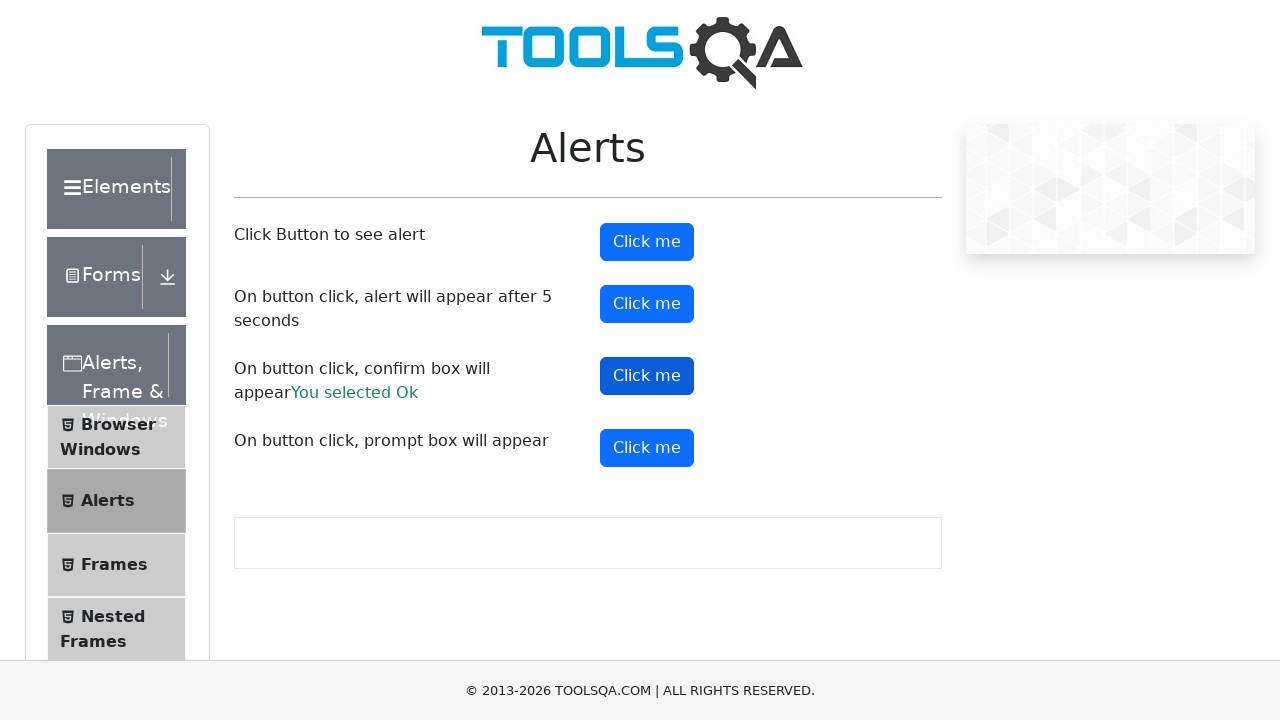

Set up dialog handler to dismiss second alert
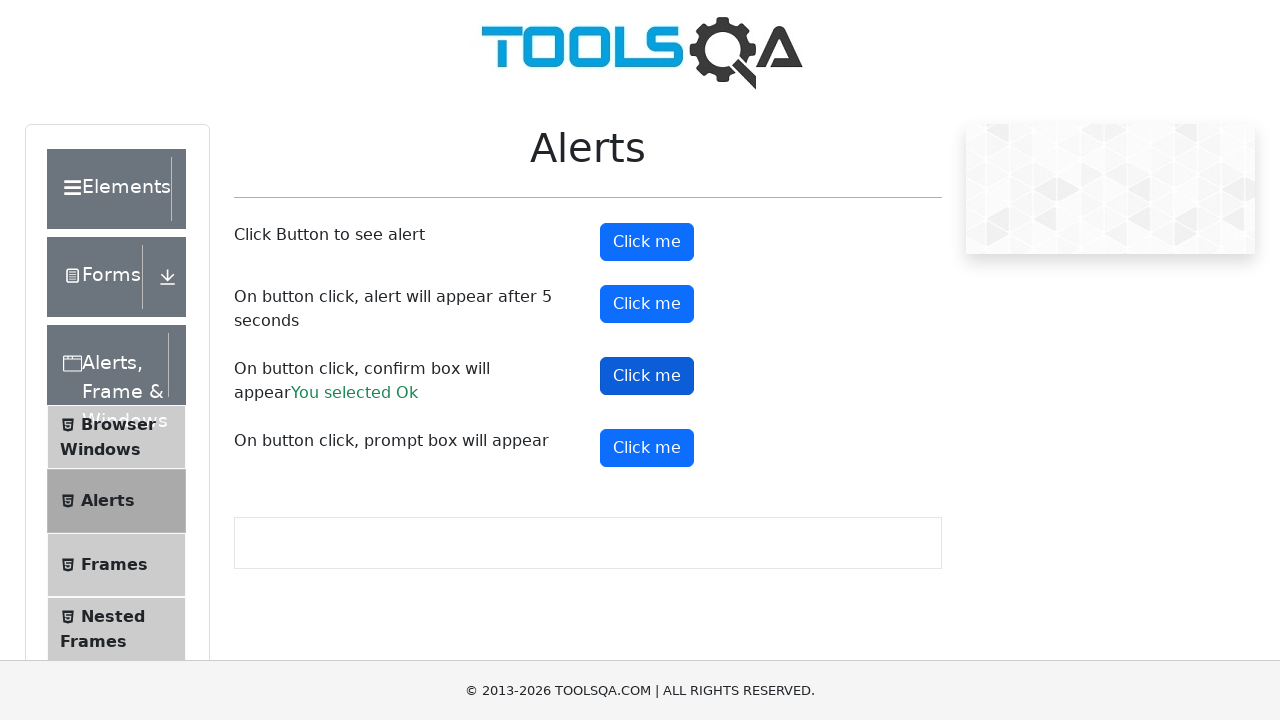

Waited 500ms for second alert to be handled
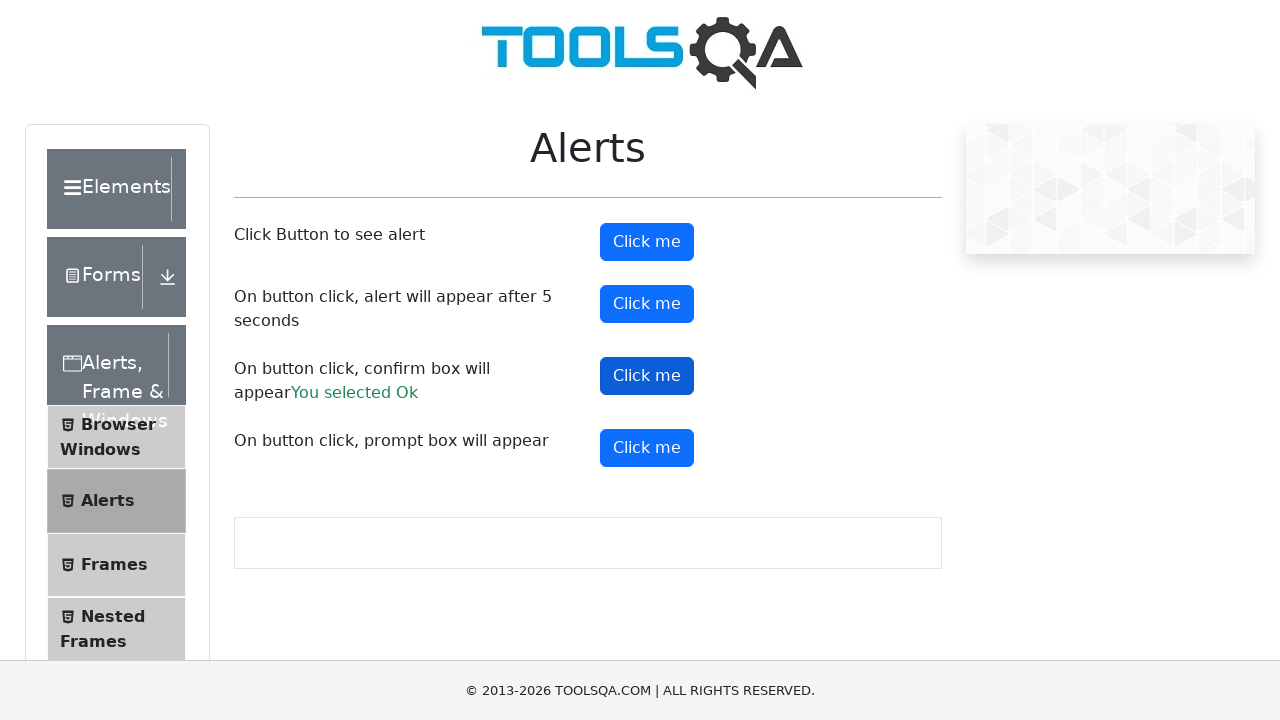

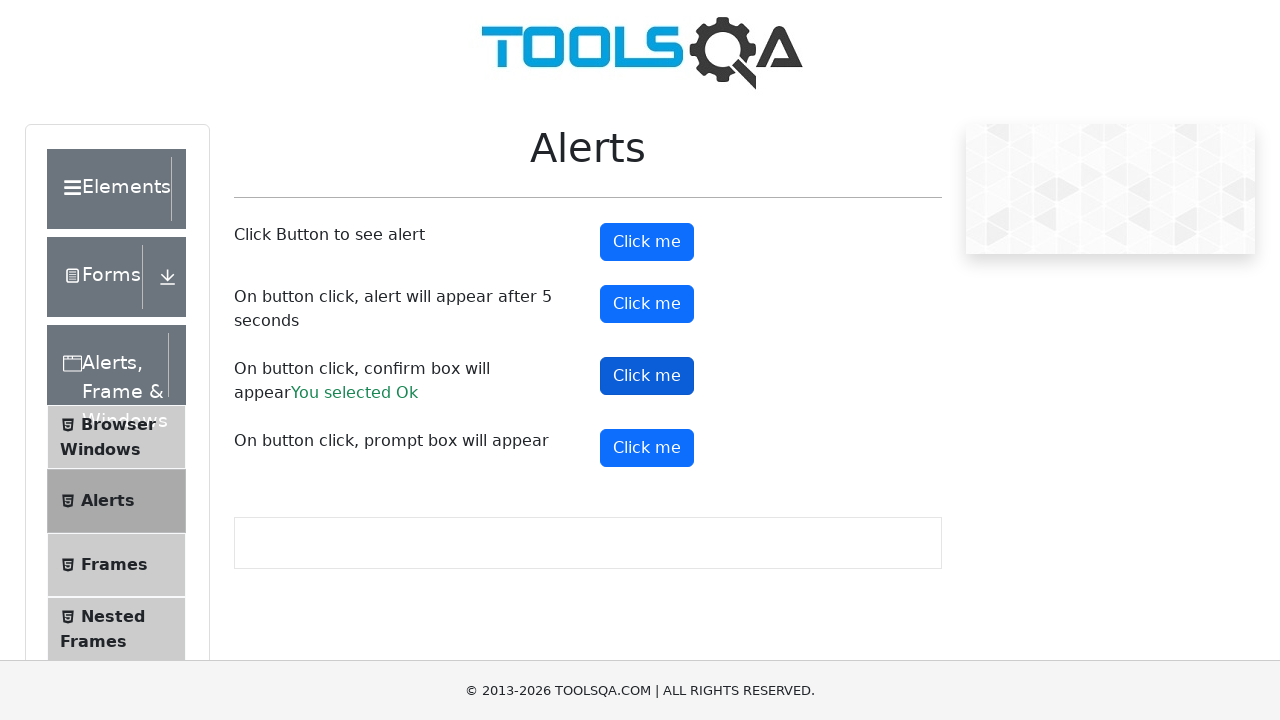